Tests a form submission on an Angular practice page by filling out name, email, password fields, selecting options from dropdown, and verifying success message

Starting URL: https://rahulshettyacademy.com/angularpractice/

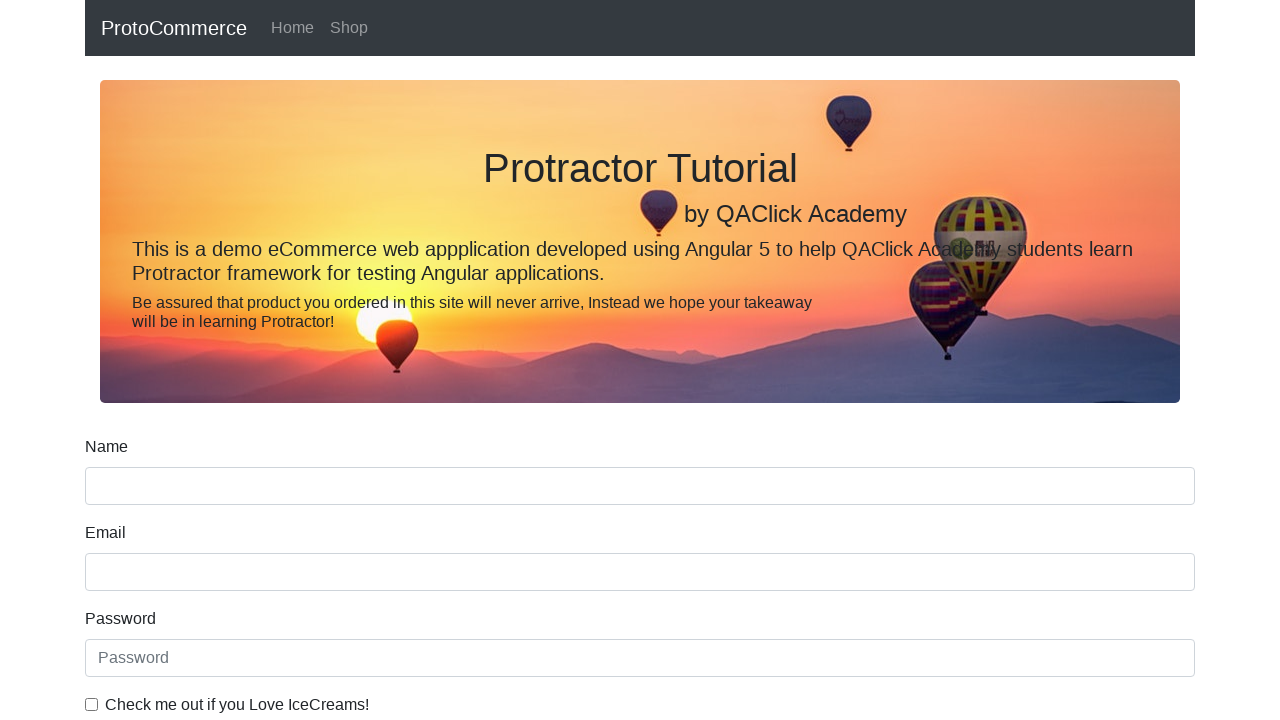

Filled name field with 'oleg' on input[name='name']
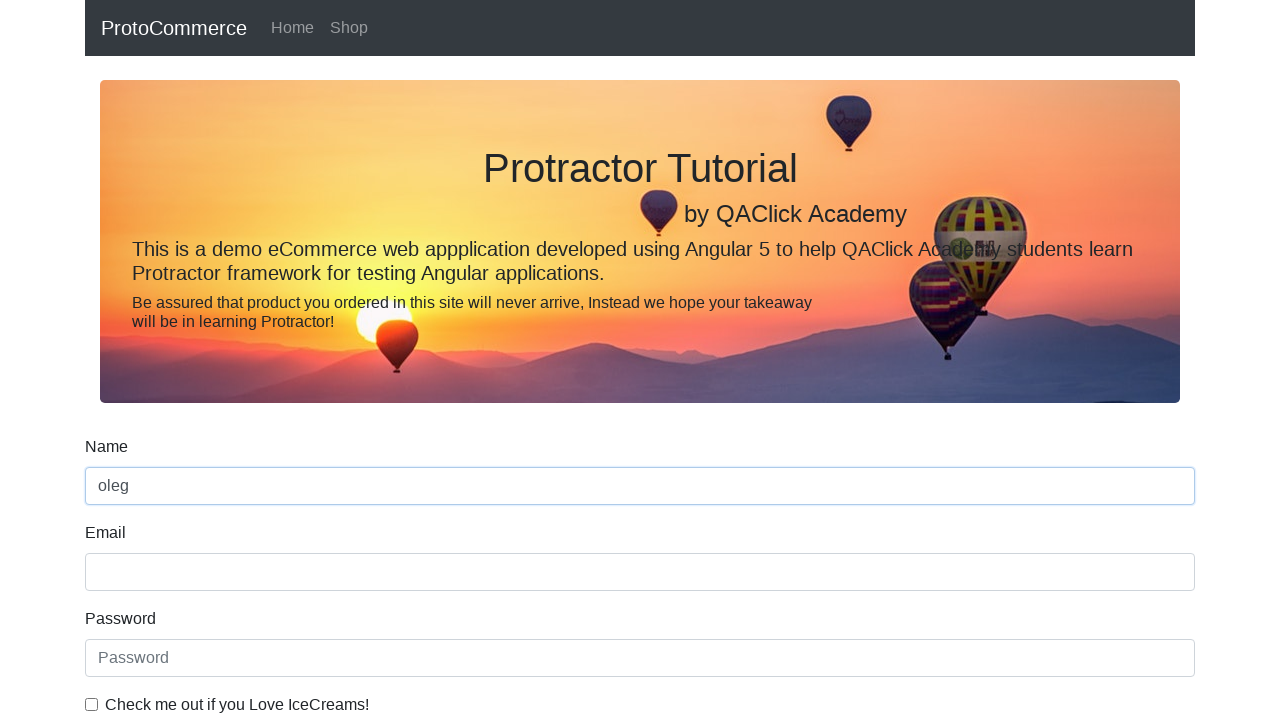

Filled email field with 'oleg@gmail.com' on input[name='email']
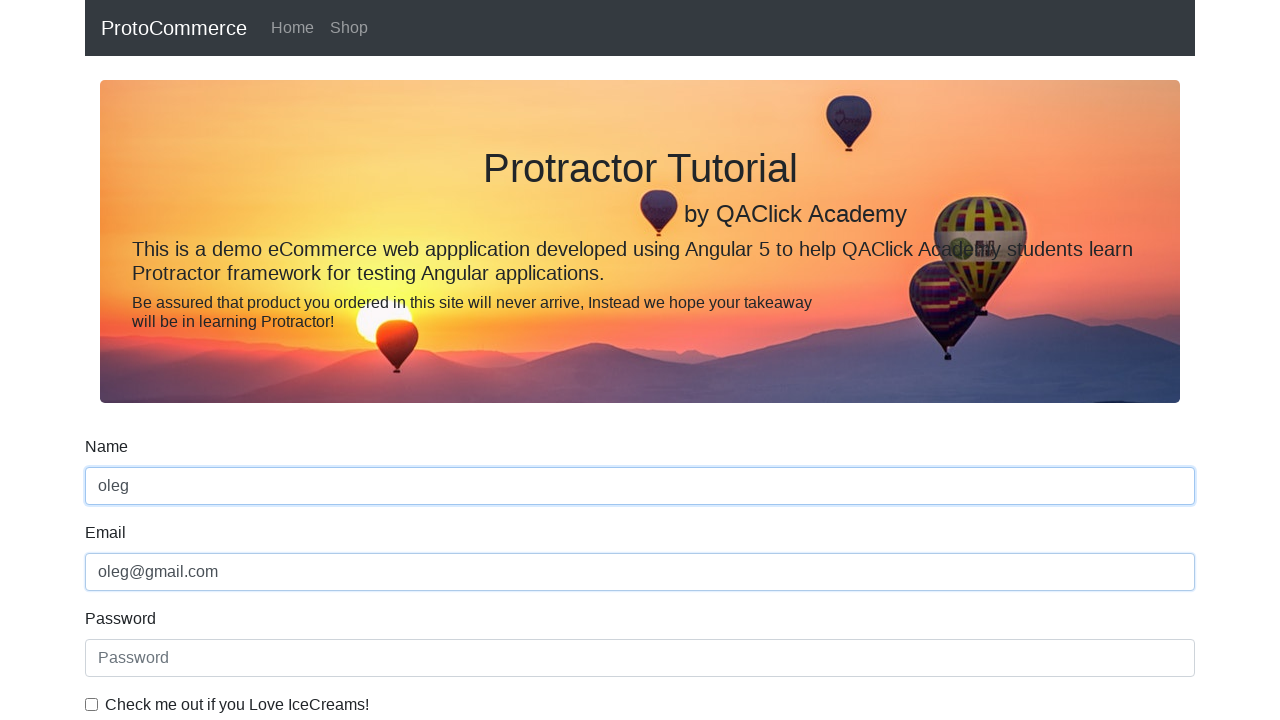

Filled password field with '123456' on #exampleInputPassword1
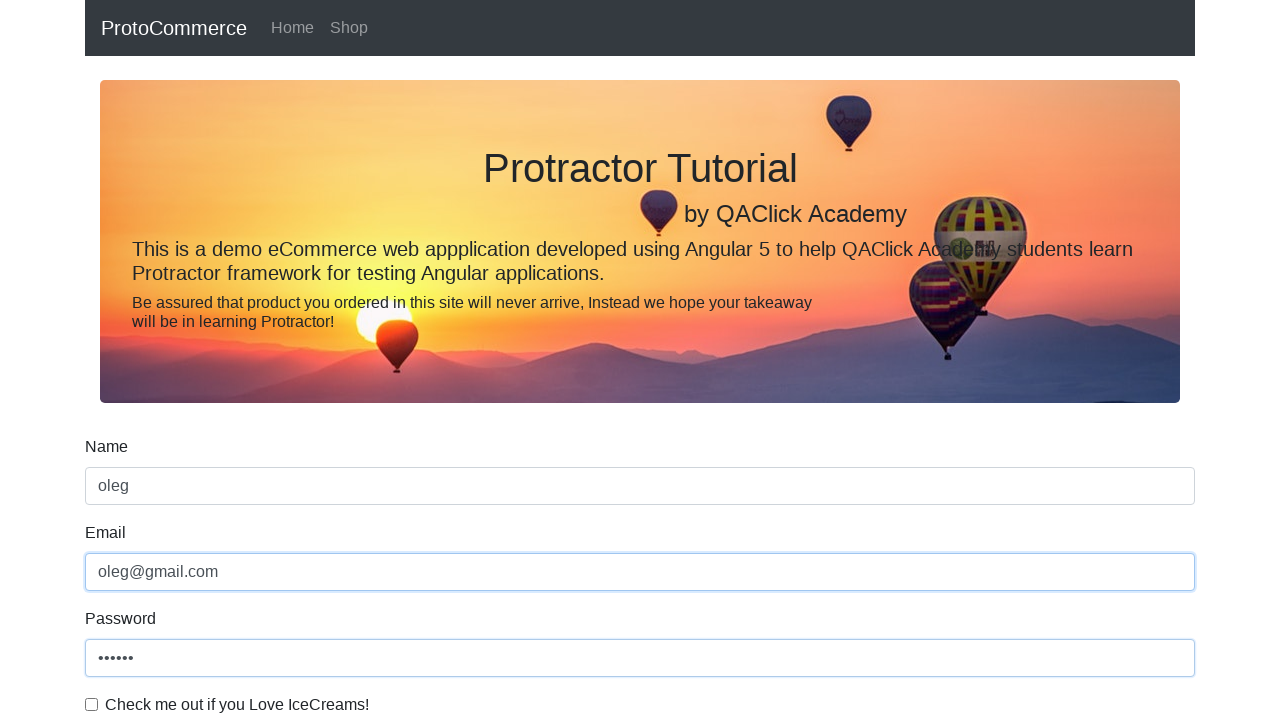

Cleared name field on input[name='name']
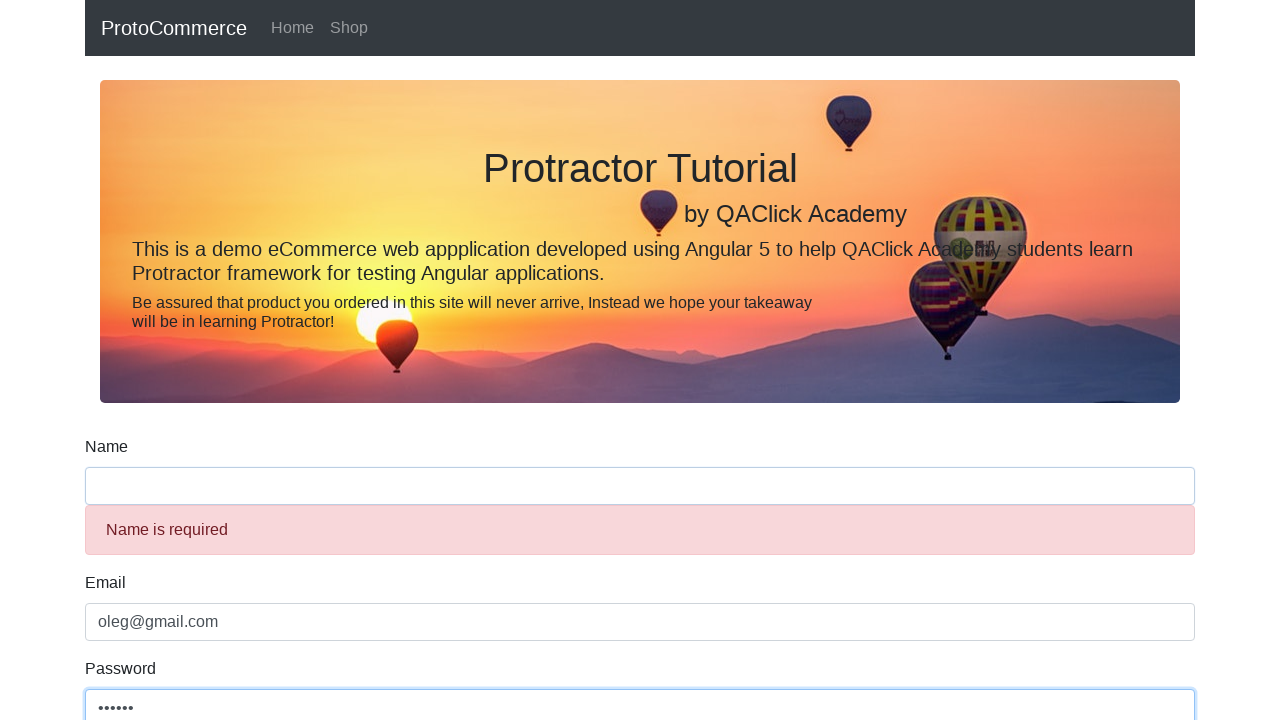

Refilled name field with 'oleg' on input[name='name']
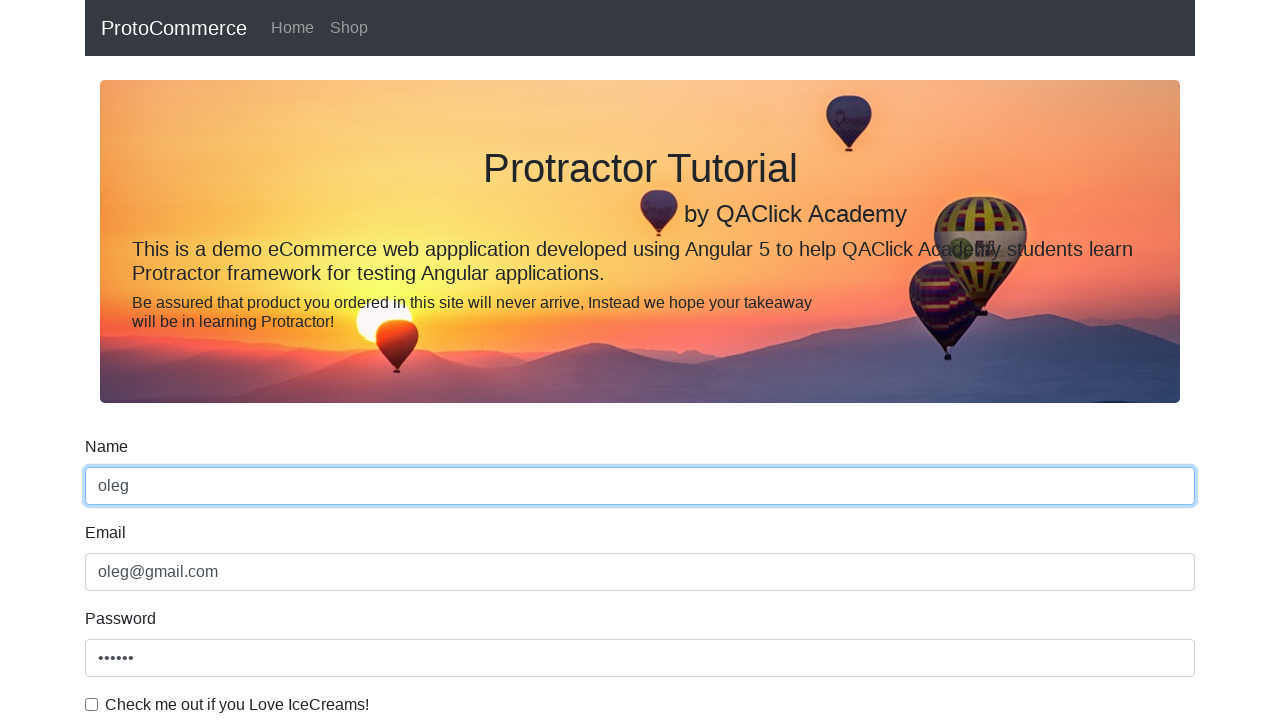

Checked the example checkbox at (92, 704) on #exampleCheck1
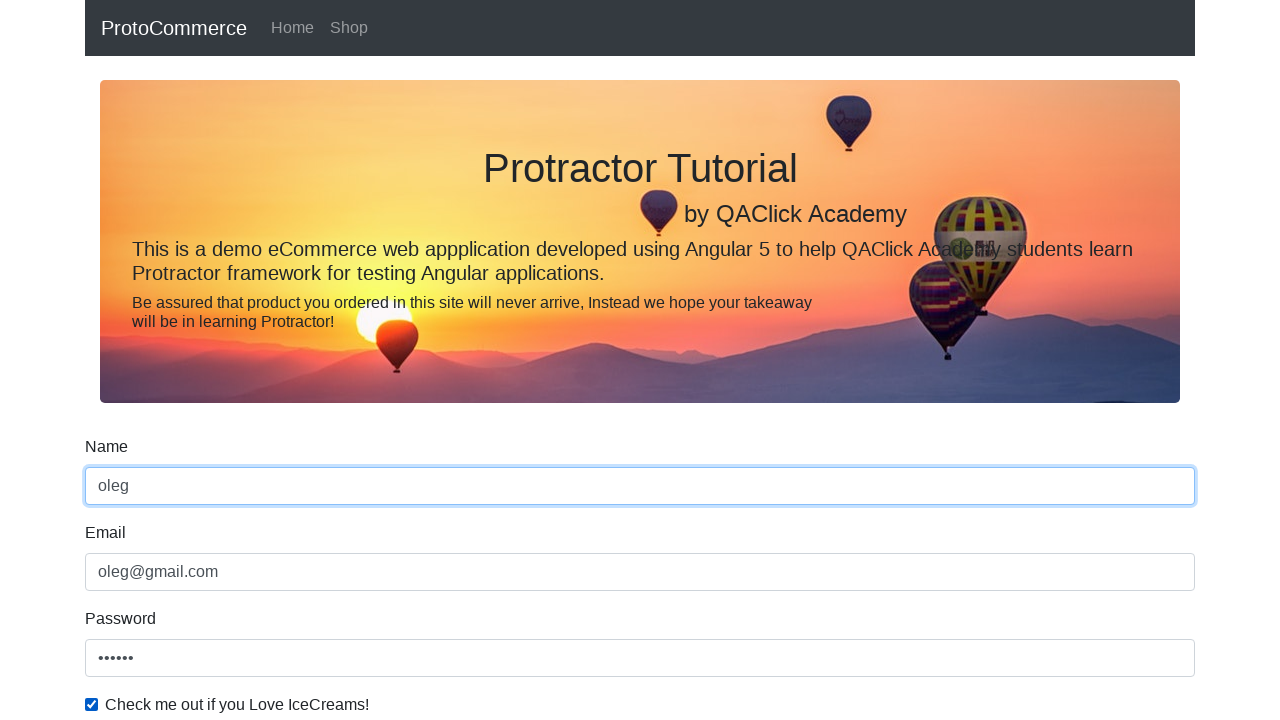

Selected 'Female' from dropdown on #exampleFormControlSelect1
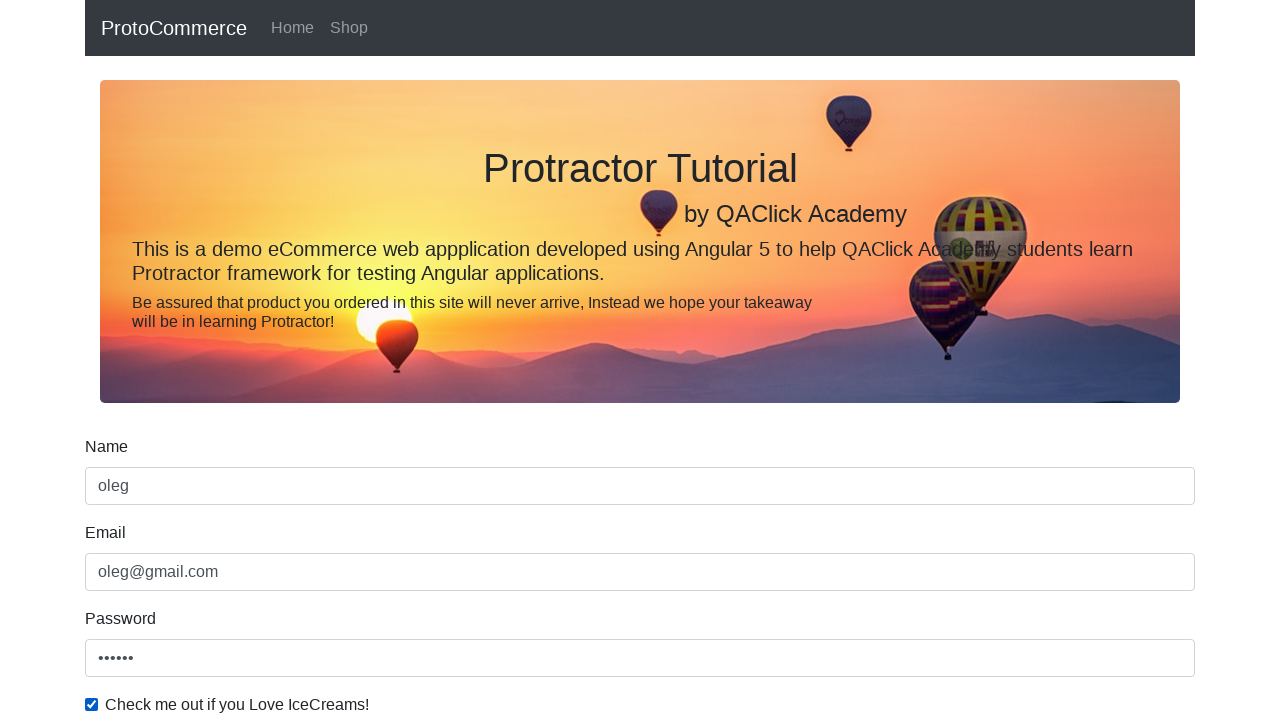

Selected first option (Male) from dropdown on #exampleFormControlSelect1
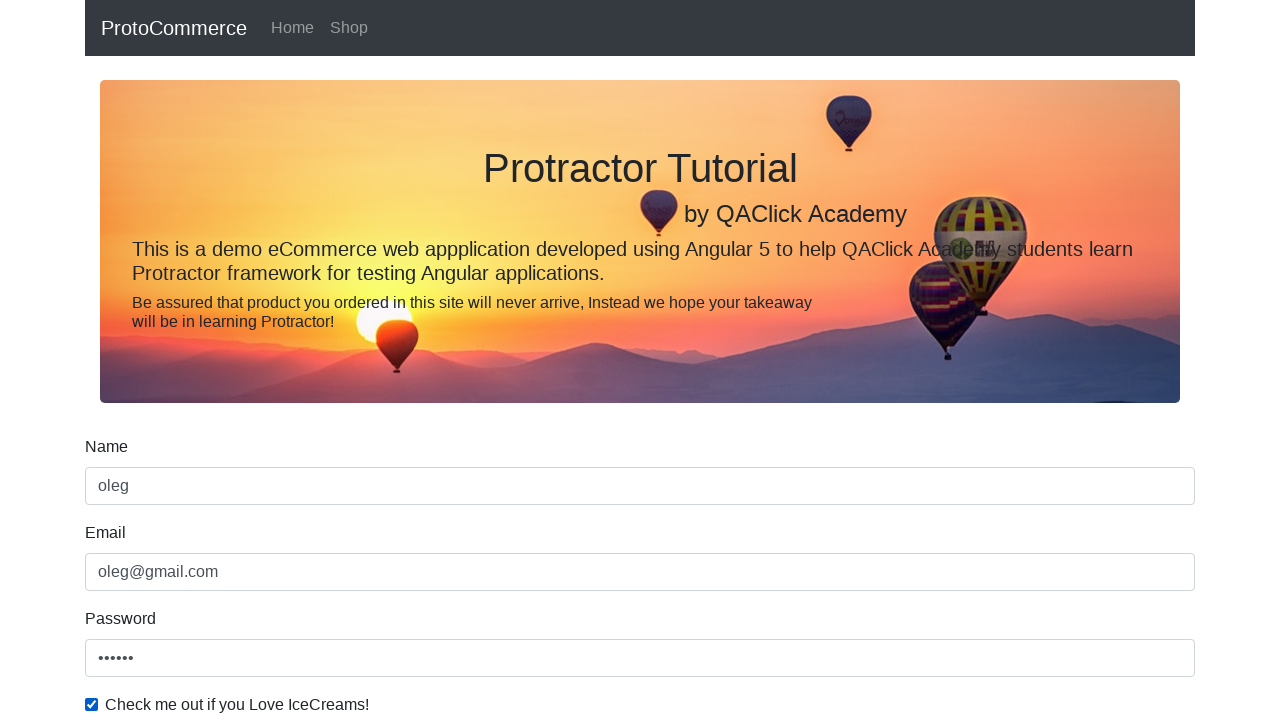

Clicked form submit button at (123, 491) on xpath=/html/body/app-root/form-comp/div/form/input
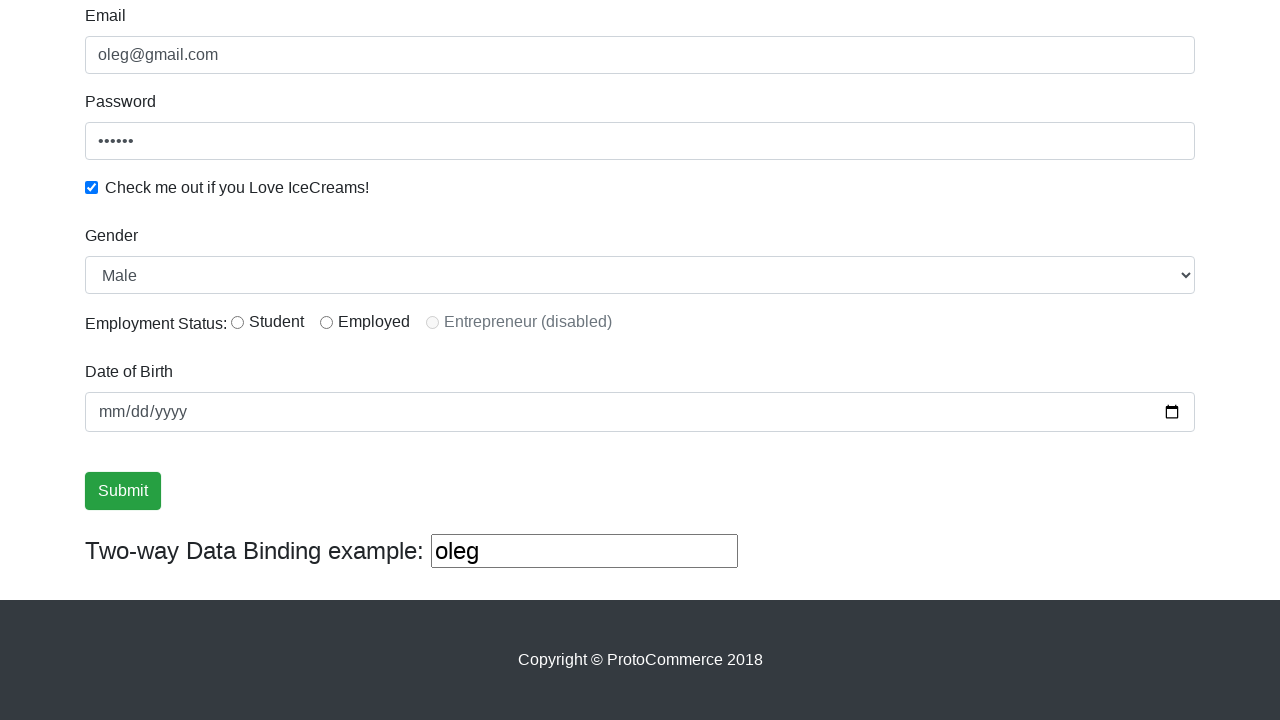

Success message appeared on page
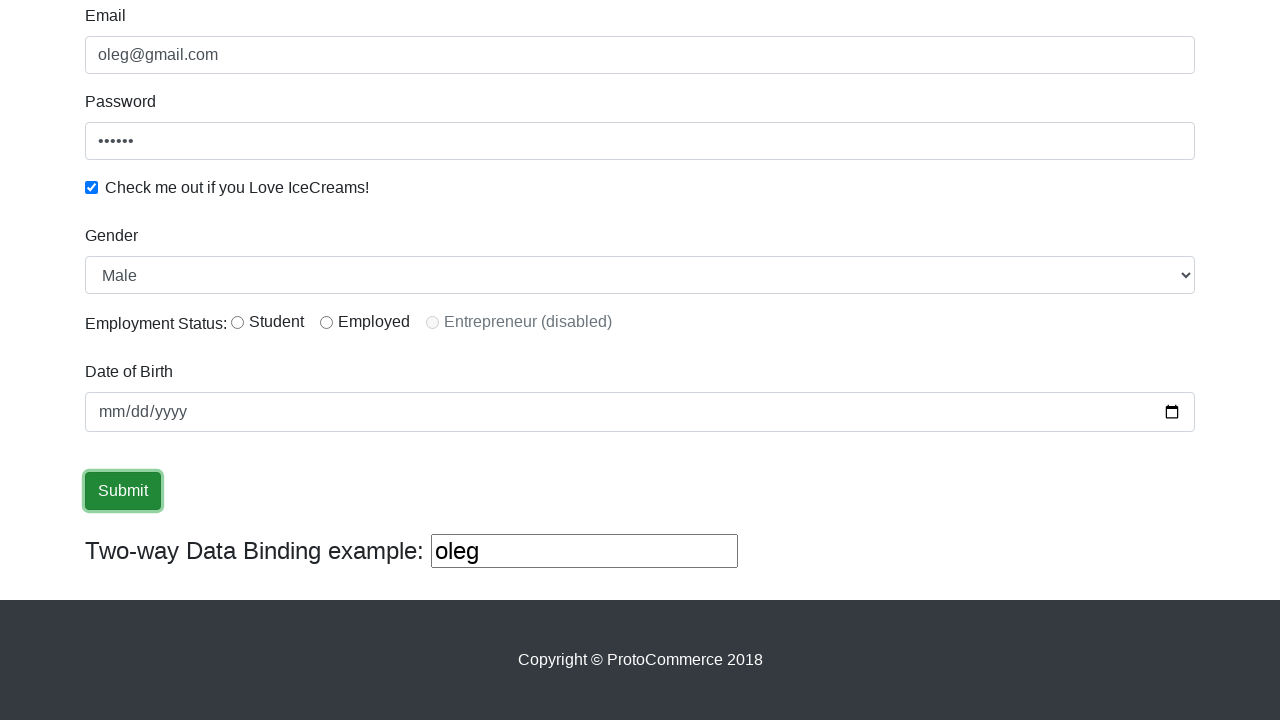

Verified success message contains 'success' text
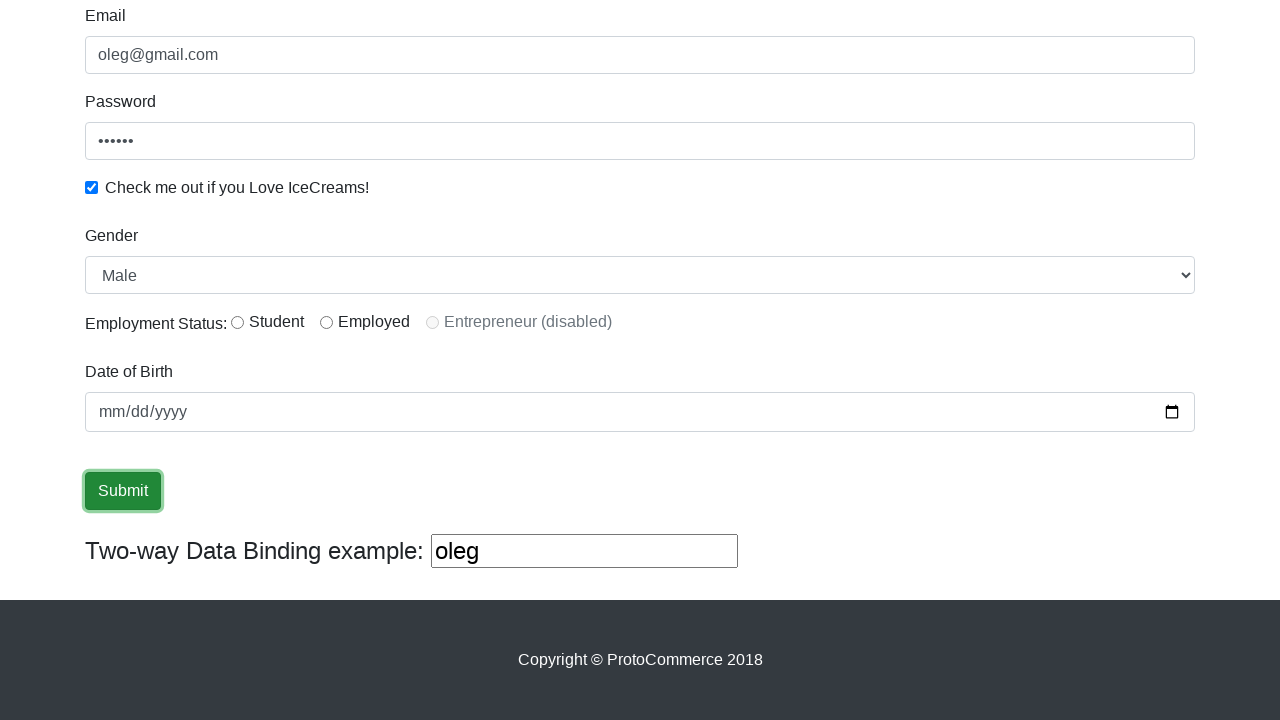

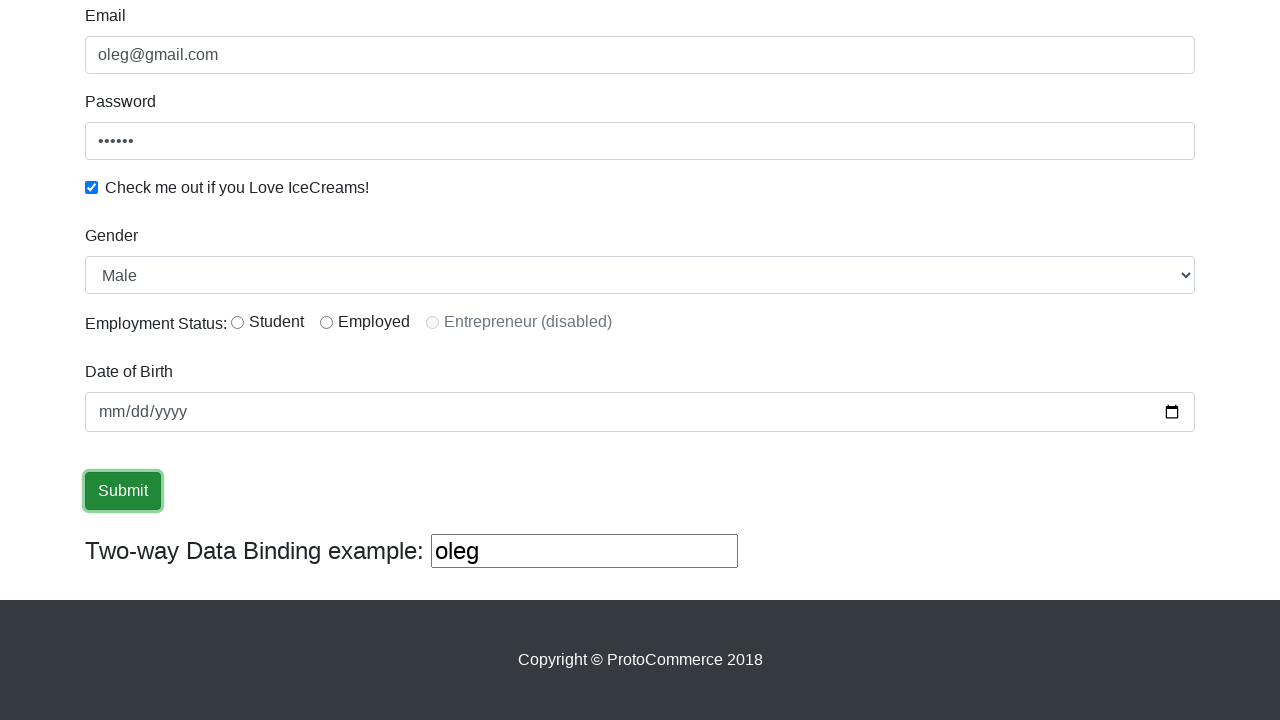